Tests a progress bar by clicking the start button and waiting for the progress to reach 100%

Starting URL: https://demoqa.com/progress-bar

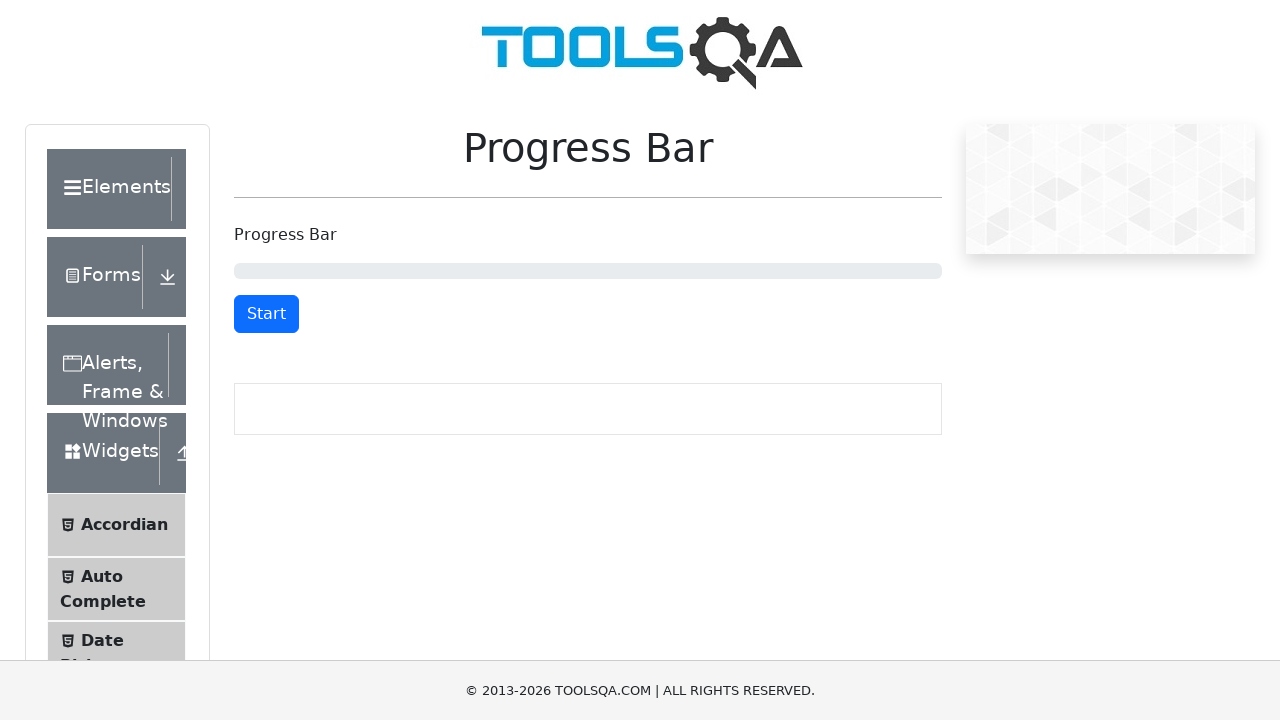

Clicked the start button to begin the progress bar at (266, 314) on #startStopButton
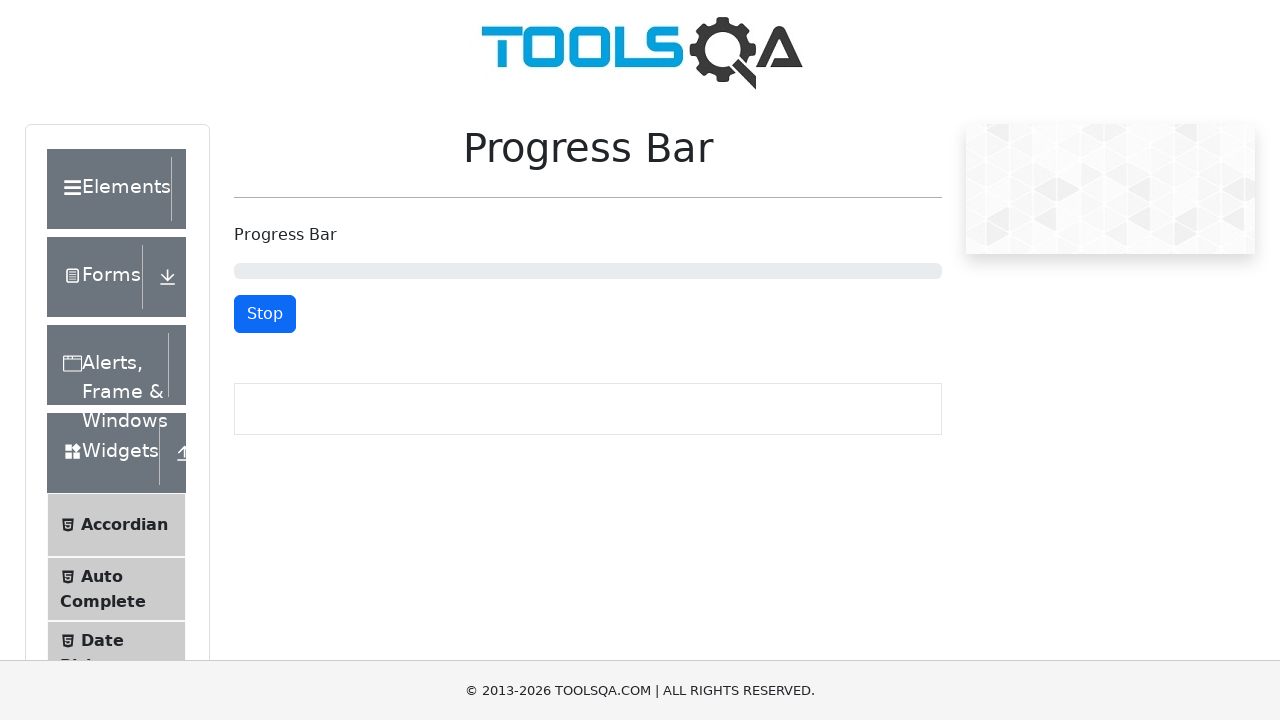

Progress bar reached 100%
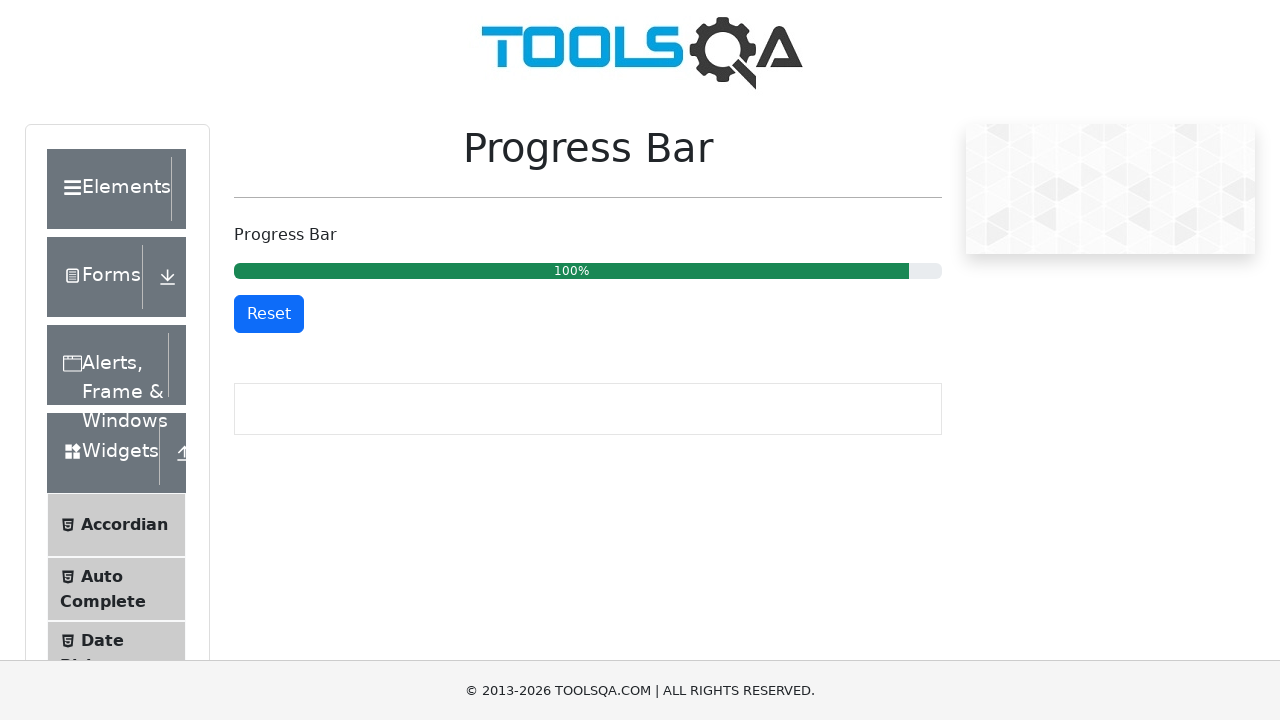

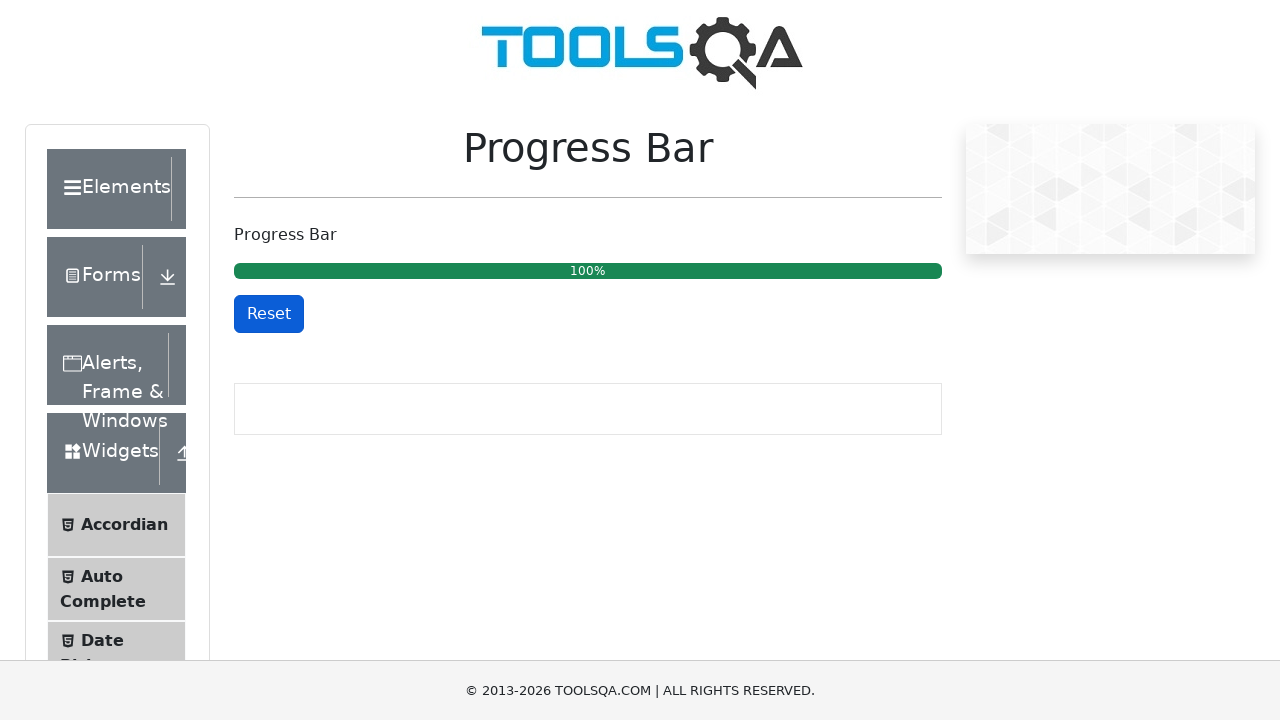